Tests adding multiple todo items to the list and verifies they appear correctly

Starting URL: https://demo.playwright.dev/todomvc

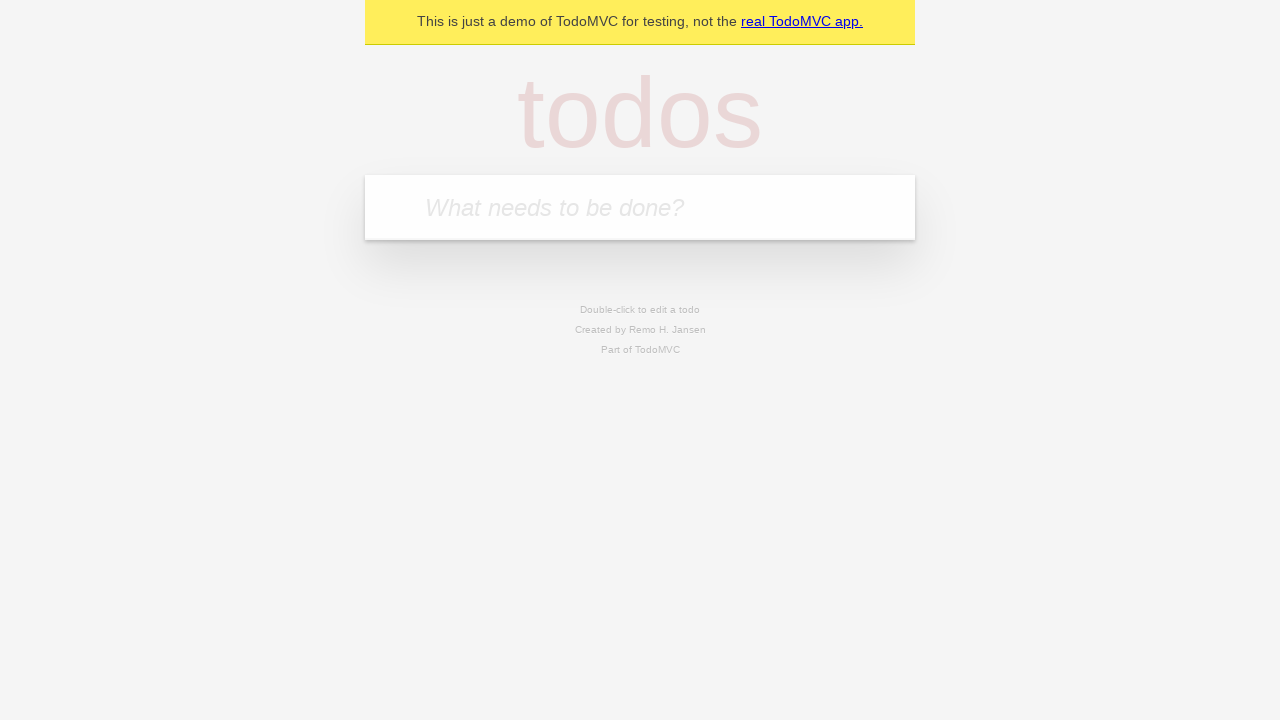

Filled todo input with 'buy some cheese' on internal:attr=[placeholder="What needs to be done?"i]
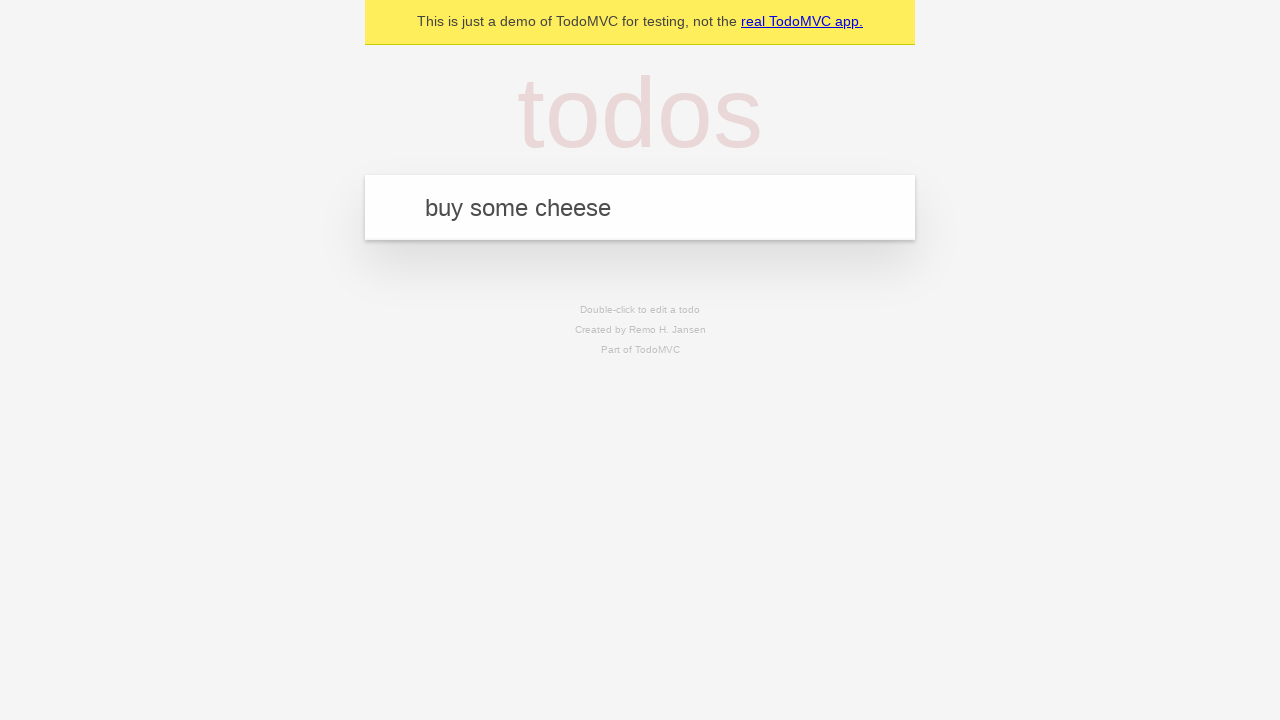

Pressed Enter to submit first todo item on internal:attr=[placeholder="What needs to be done?"i]
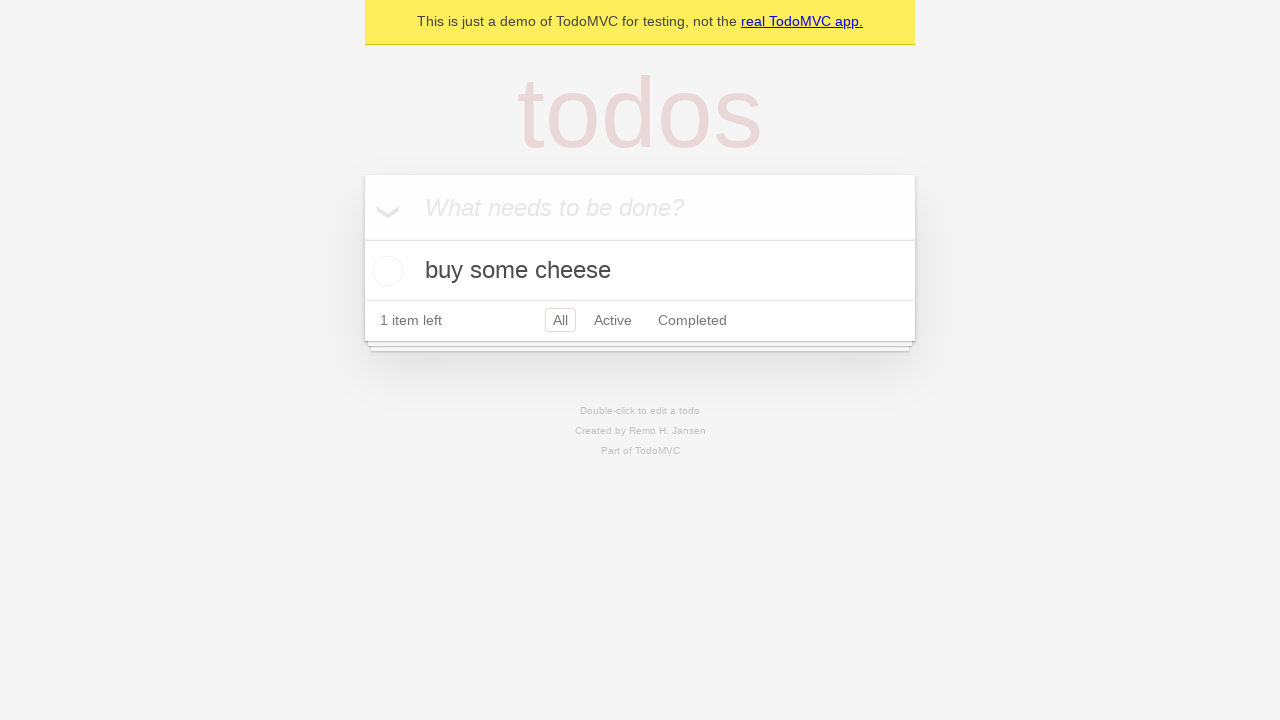

First todo item appeared on the list
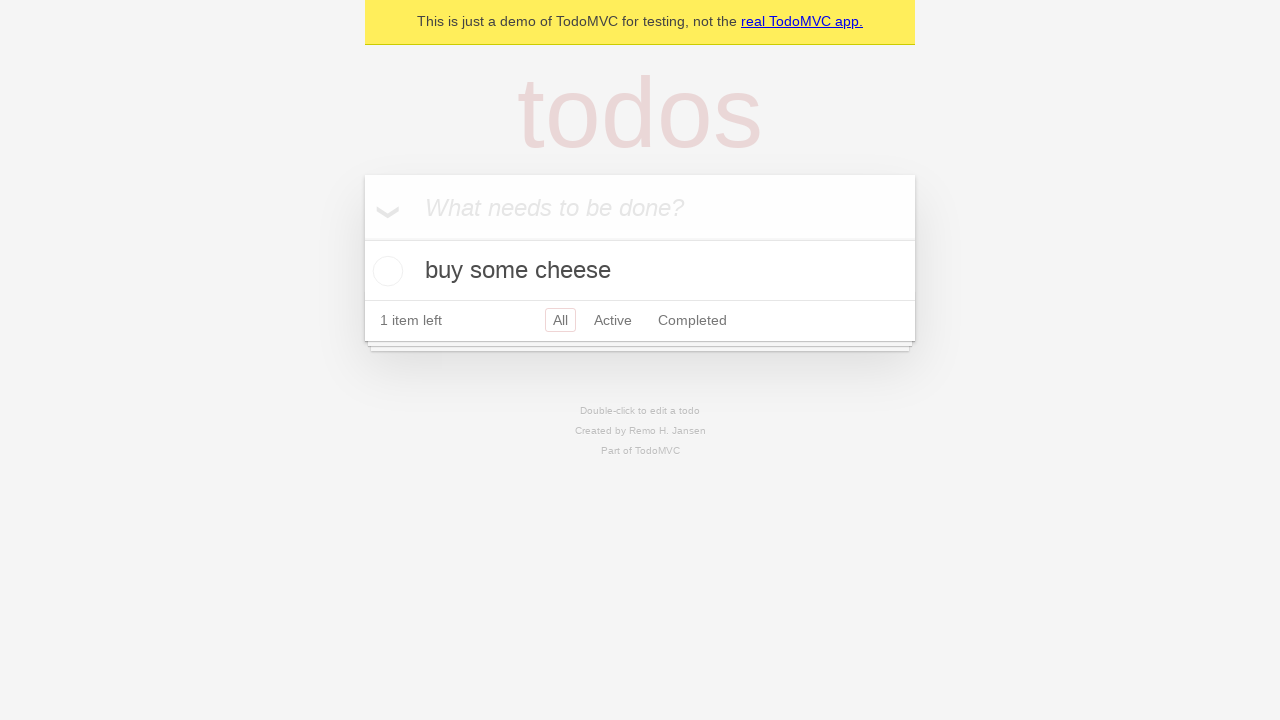

Filled todo input with 'feed the cat' on internal:attr=[placeholder="What needs to be done?"i]
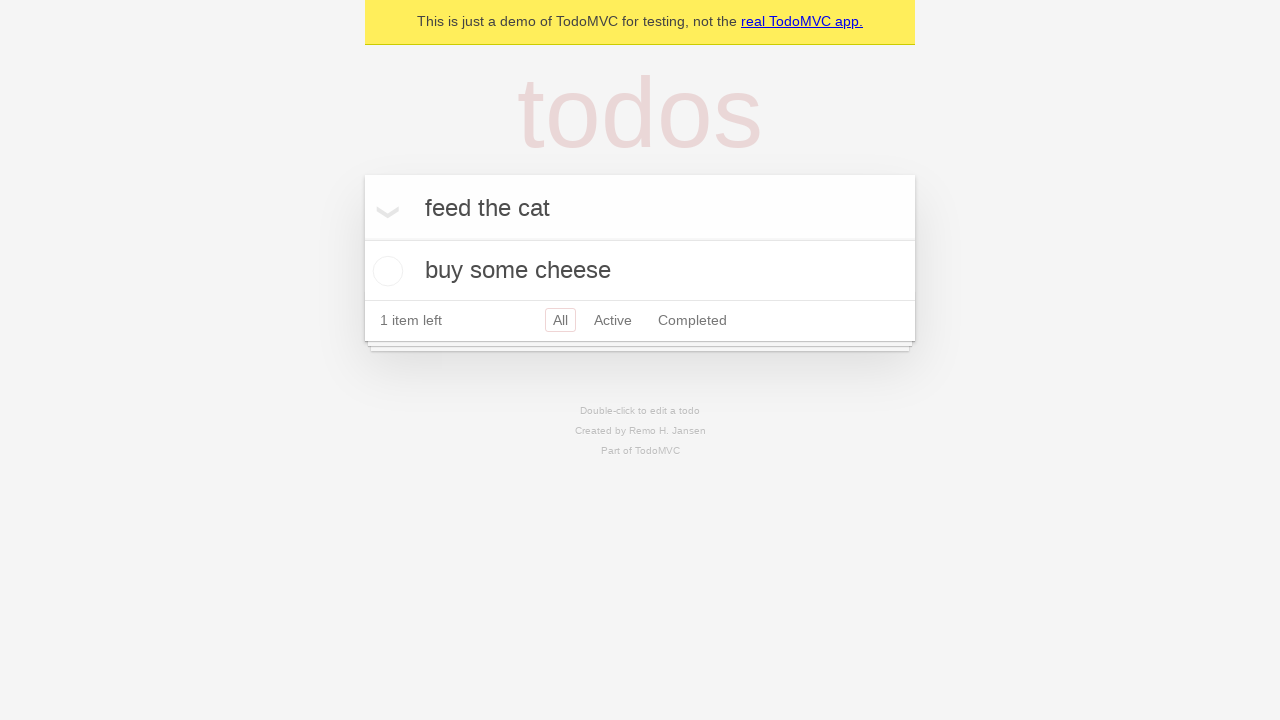

Pressed Enter to submit second todo item on internal:attr=[placeholder="What needs to be done?"i]
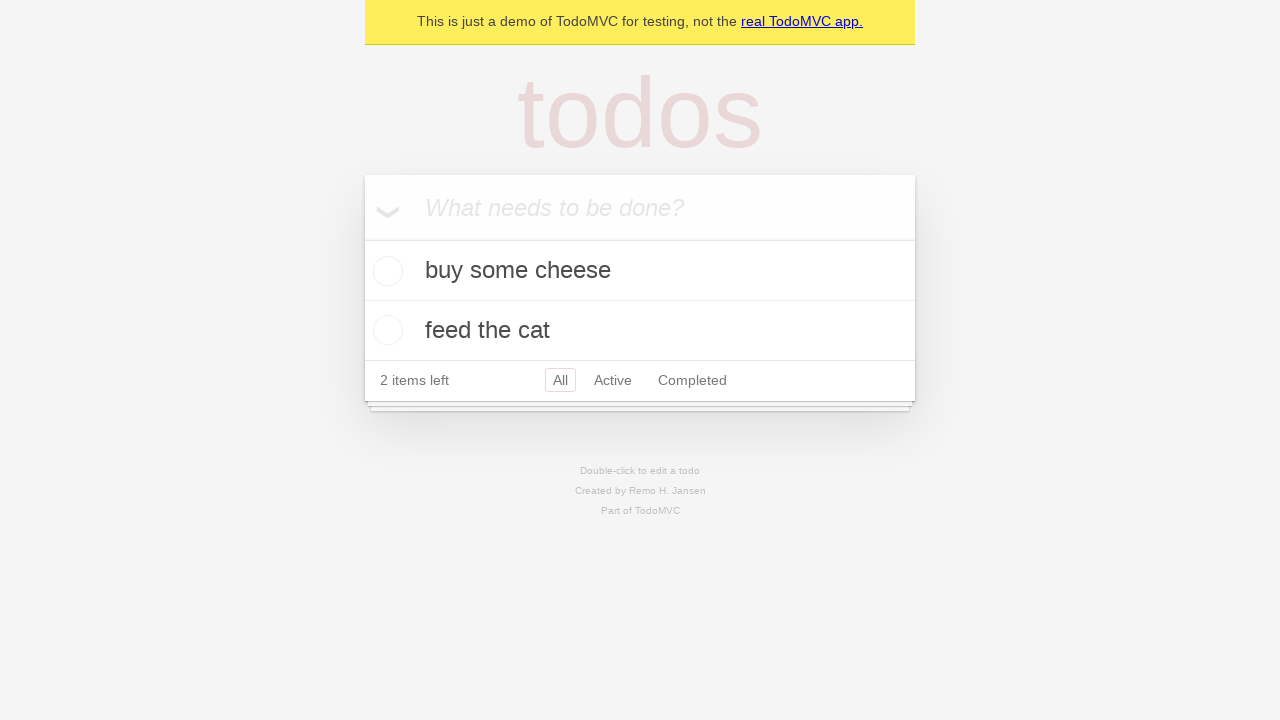

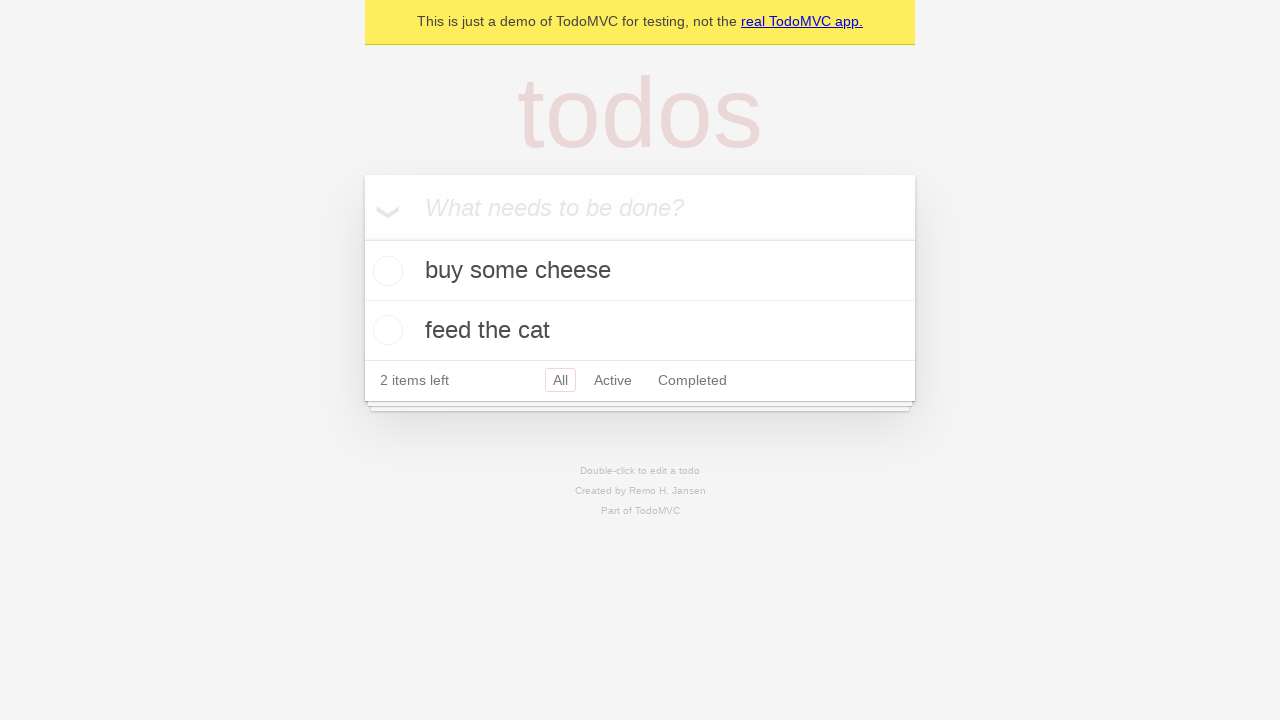